Tests click functionality on CSS Zen Garden website by navigating to the site, clicking a "next" navigation link, then navigating to a specific design page and clicking another navigation element.

Starting URL: http://www.csszengarden.com

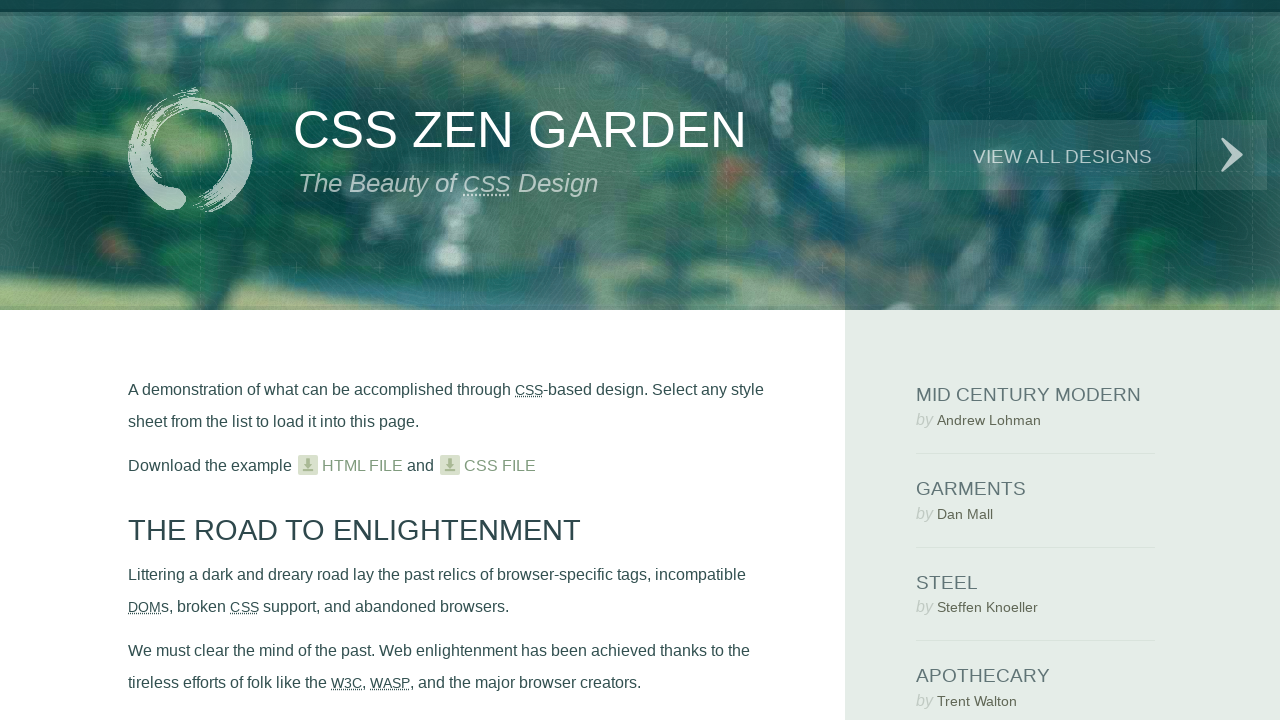

Waited for 'next' navigation link to be visible
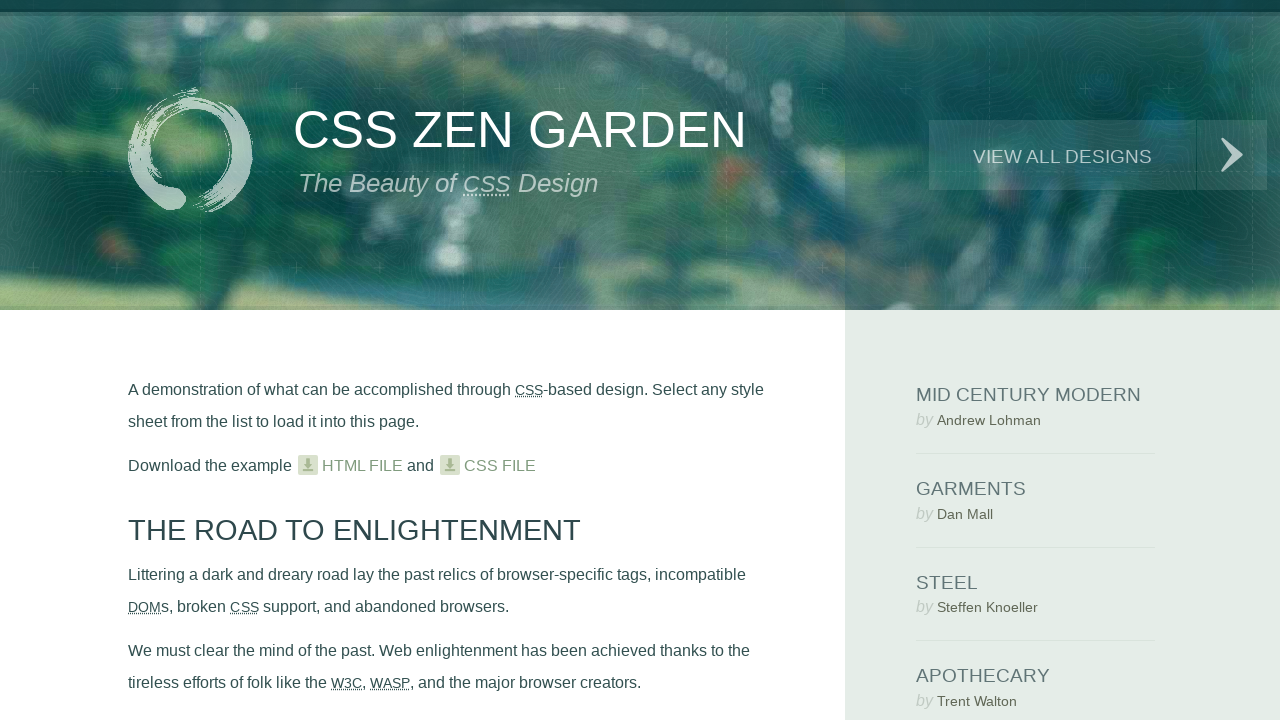

Clicked 'next' navigation link on CSS Zen Garden at (1232, 155) on .next > a:nth-child(1)
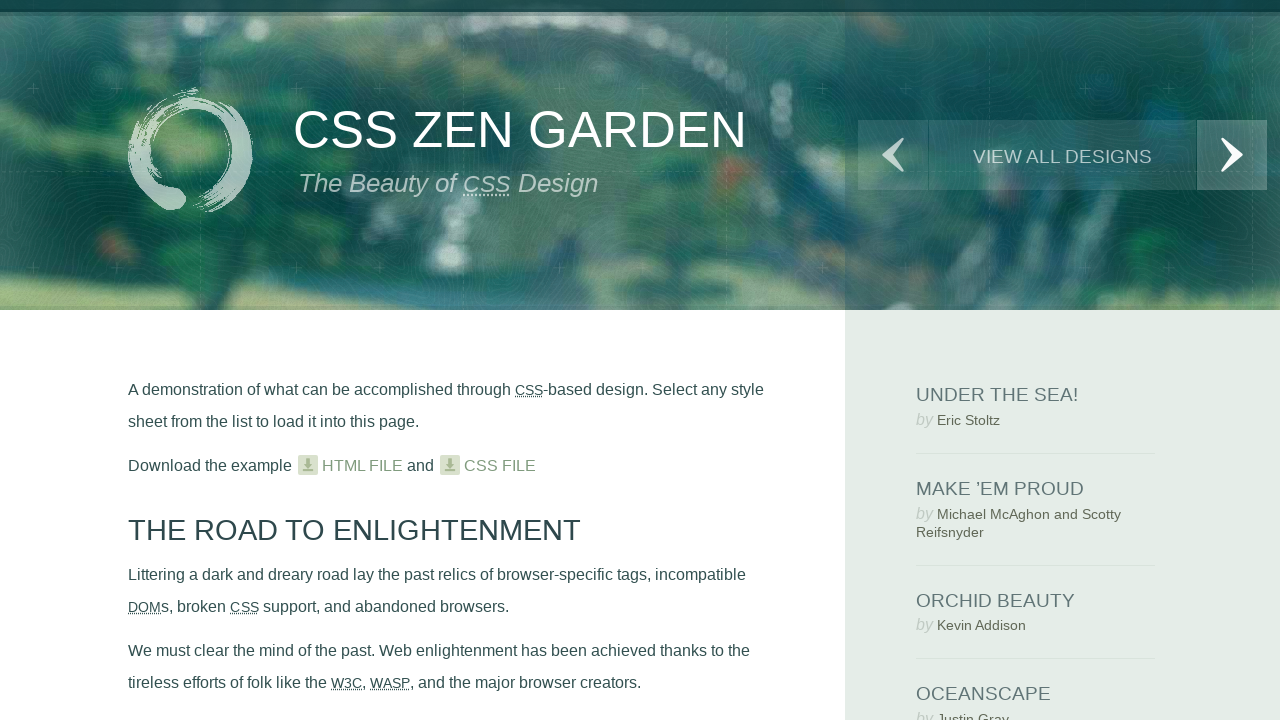

Navigated to design page 205
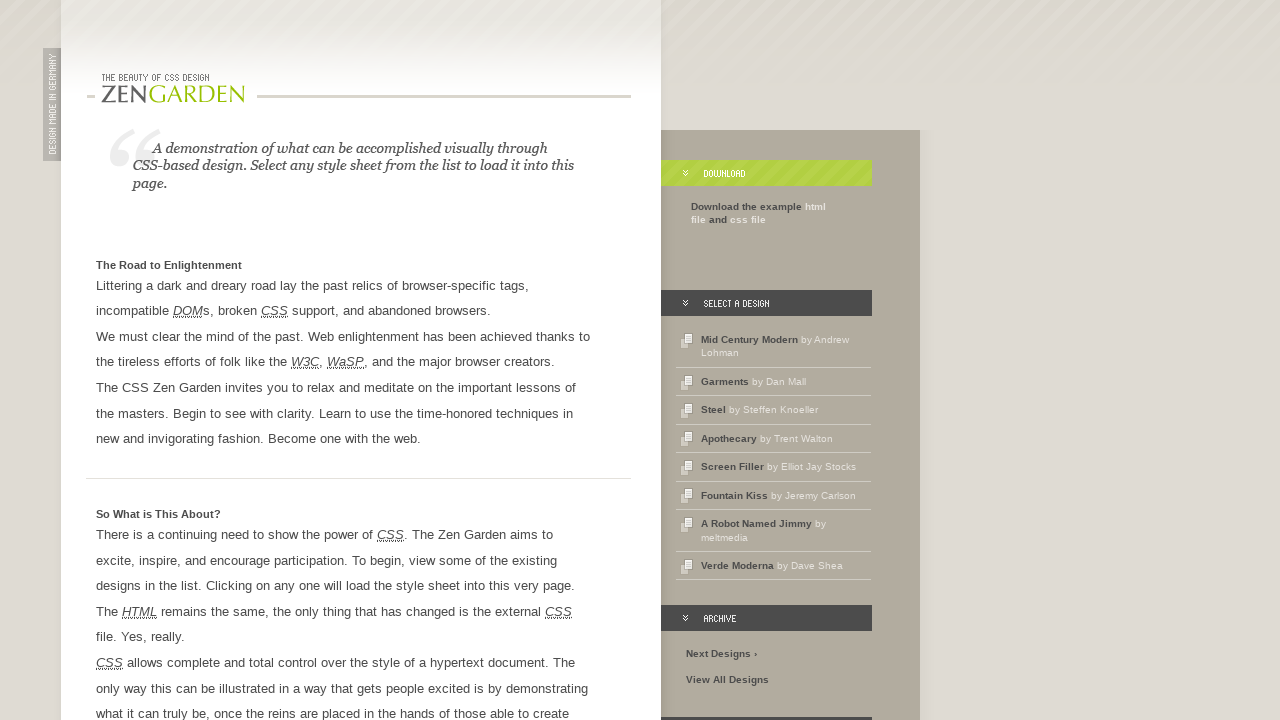

Waited for navigation link to be visible on design page
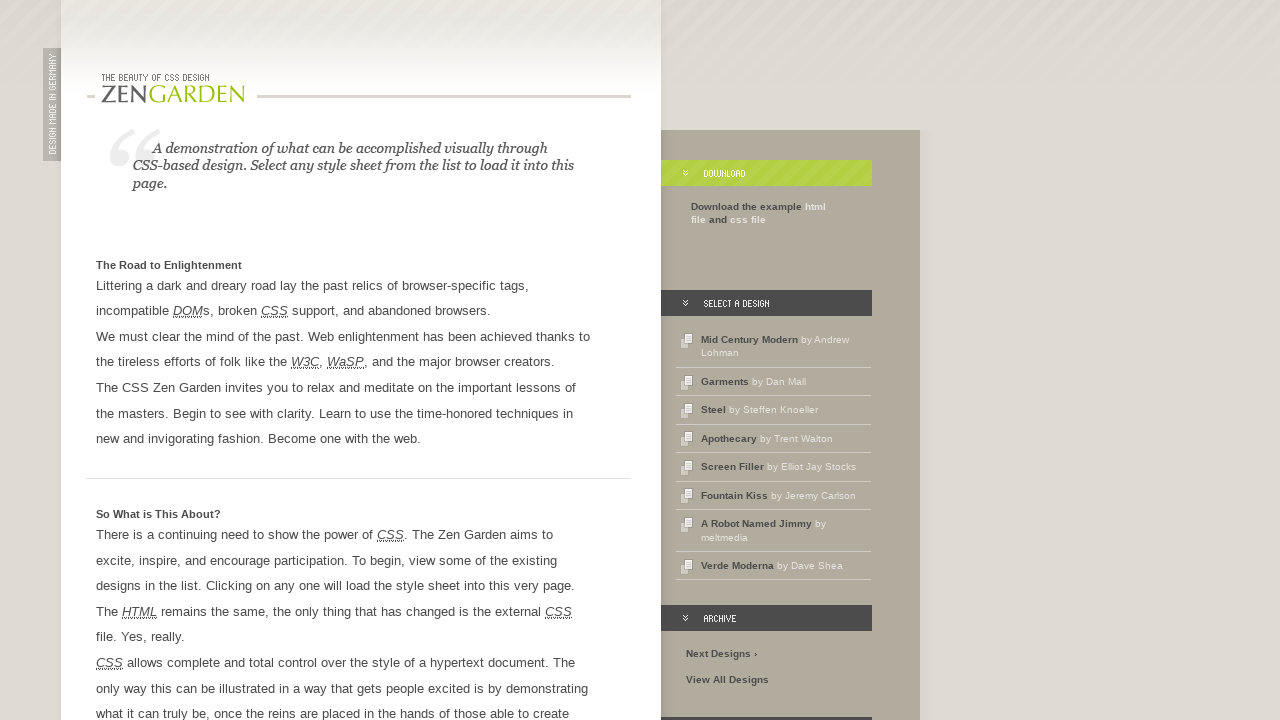

Clicked navigation element on design page 205 at (750, 340) on xpath=/html/body/div[1]/aside/div/div[1]/nav/ul/li[1]/a[1]
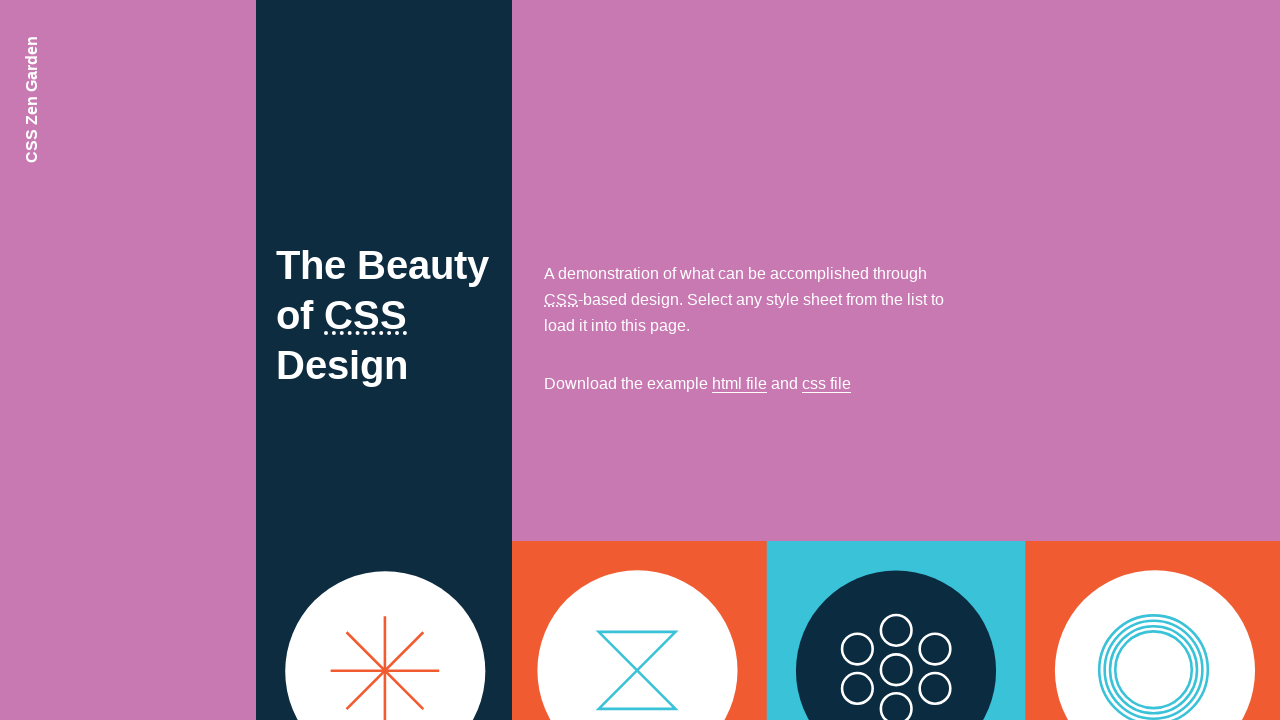

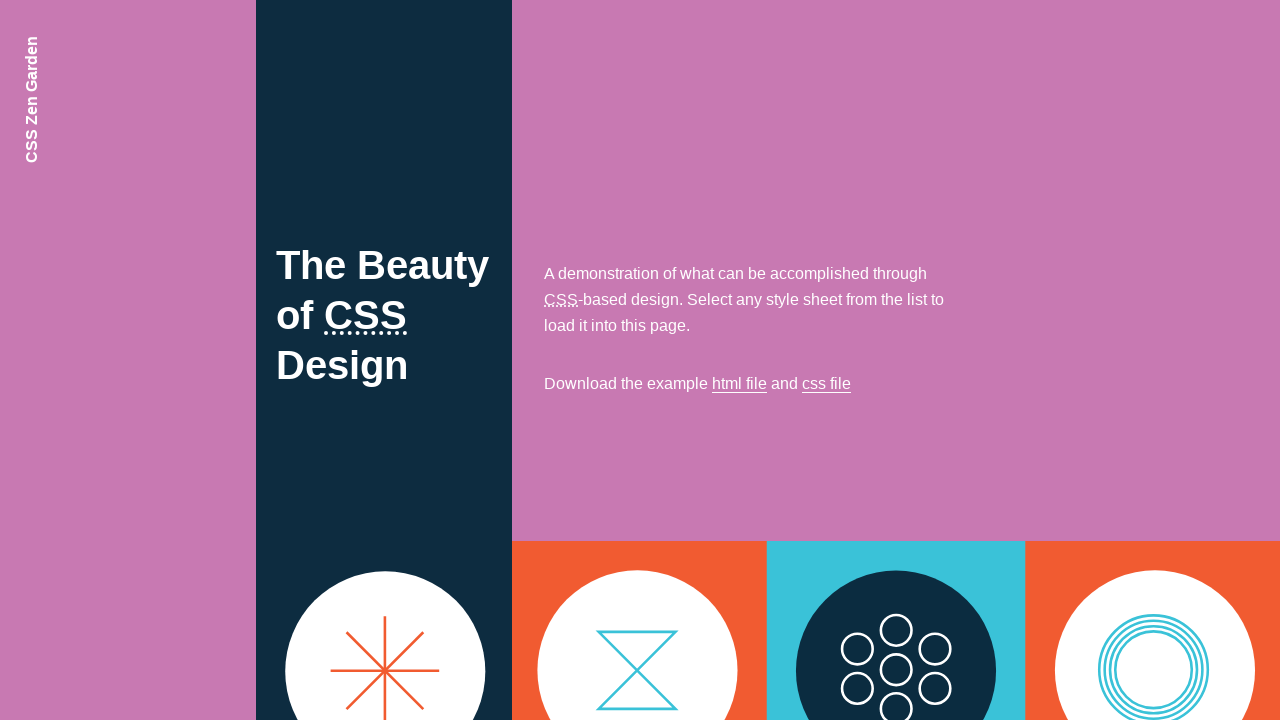